Tests selecting 'Male' option from the first gender selection dropdown on Semantic UI documentation page

Starting URL: https://semantic-ui.com/modules/dropdown.html#selection

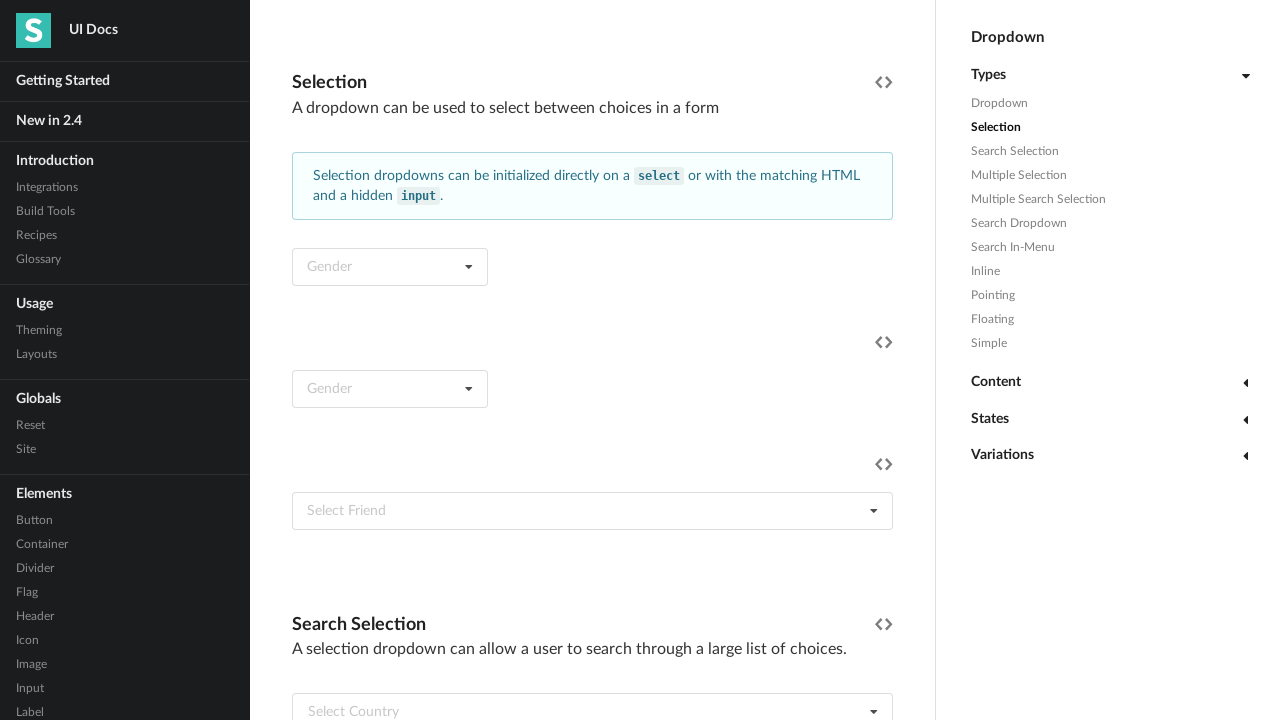

Clicked the first gender selection dropdown to open it at (390, 267) on (//div[@class='ui selection dropdown'])[1]
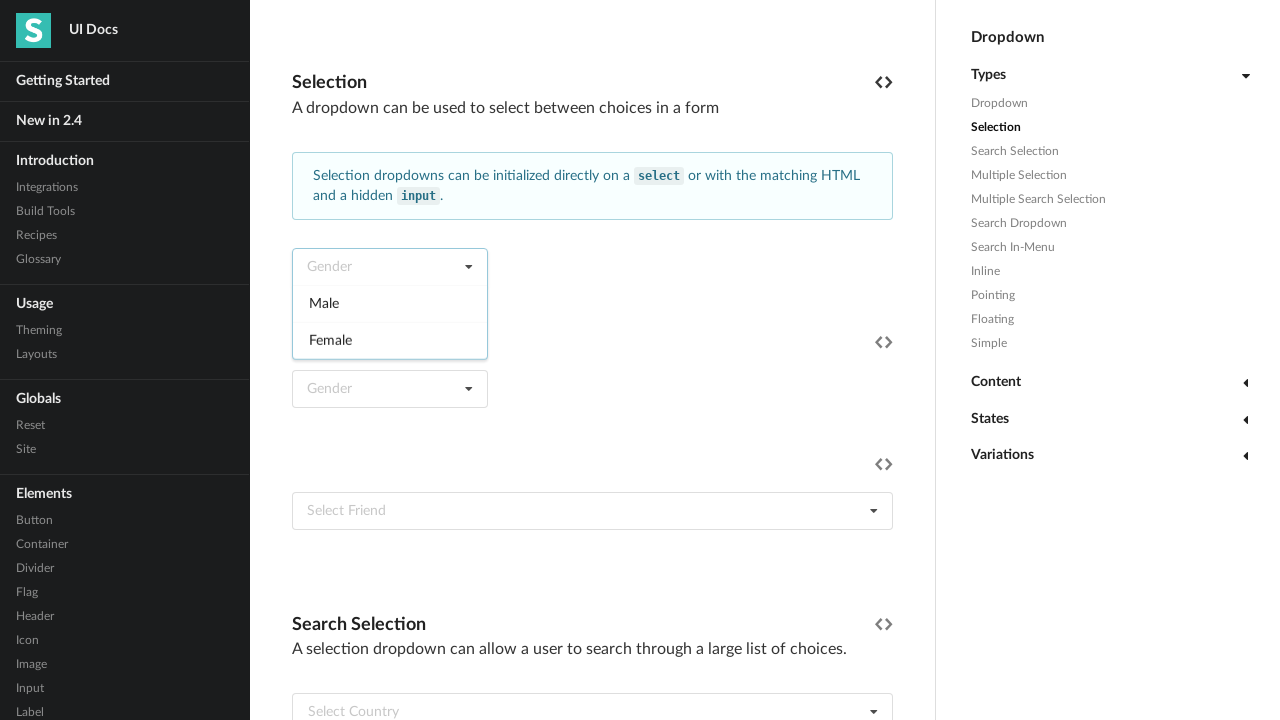

Waited for 'Male' option to become visible in the dropdown
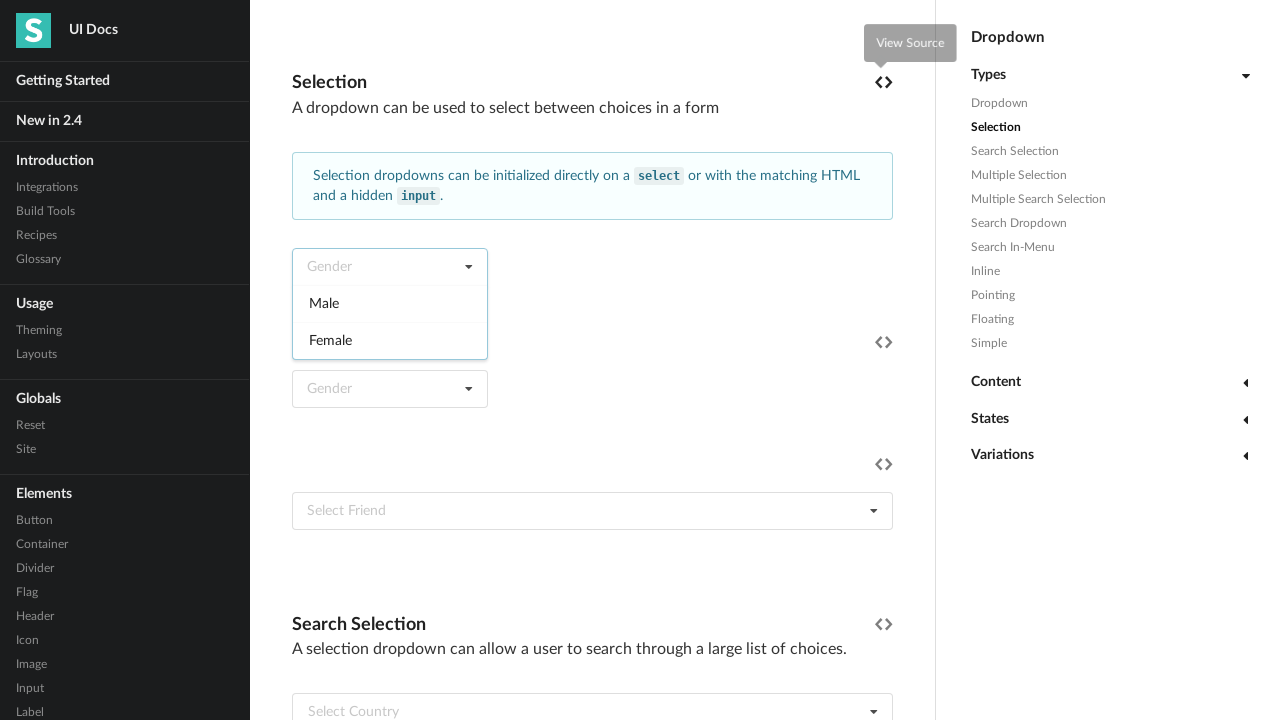

Clicked 'Male' option to select it from the dropdown at (390, 303) on (//div[text()='Male'])[1]
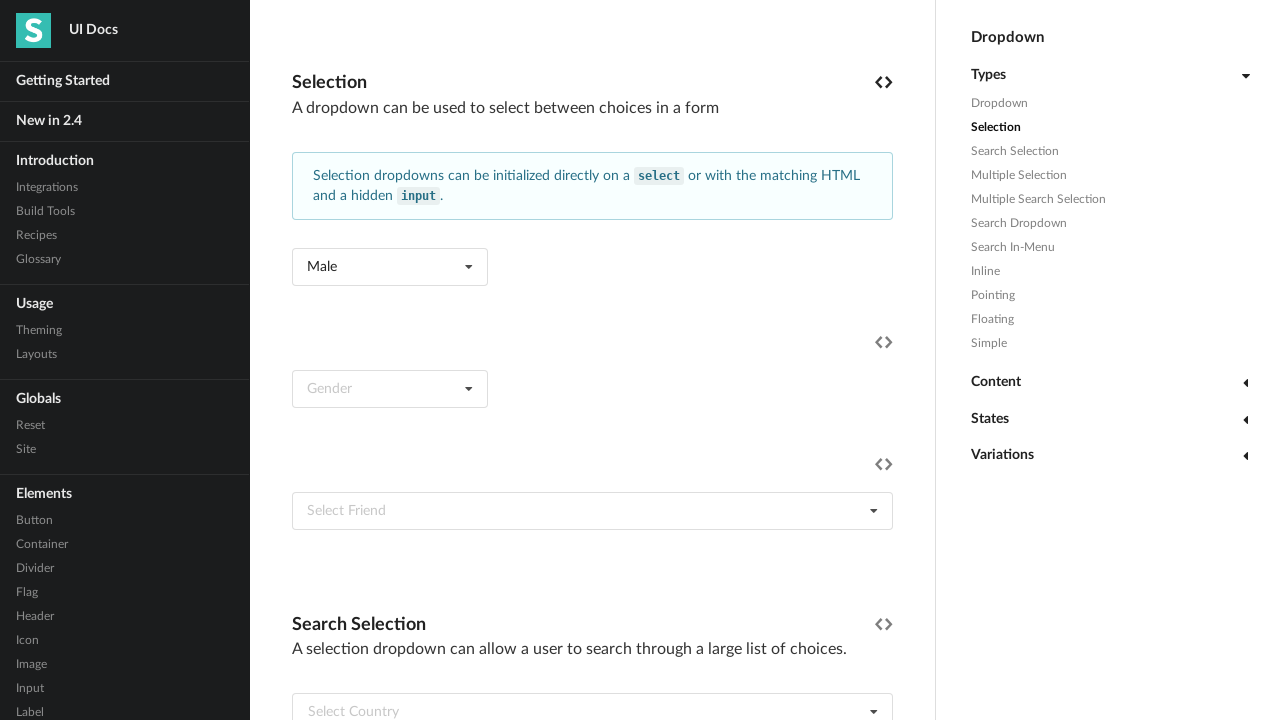

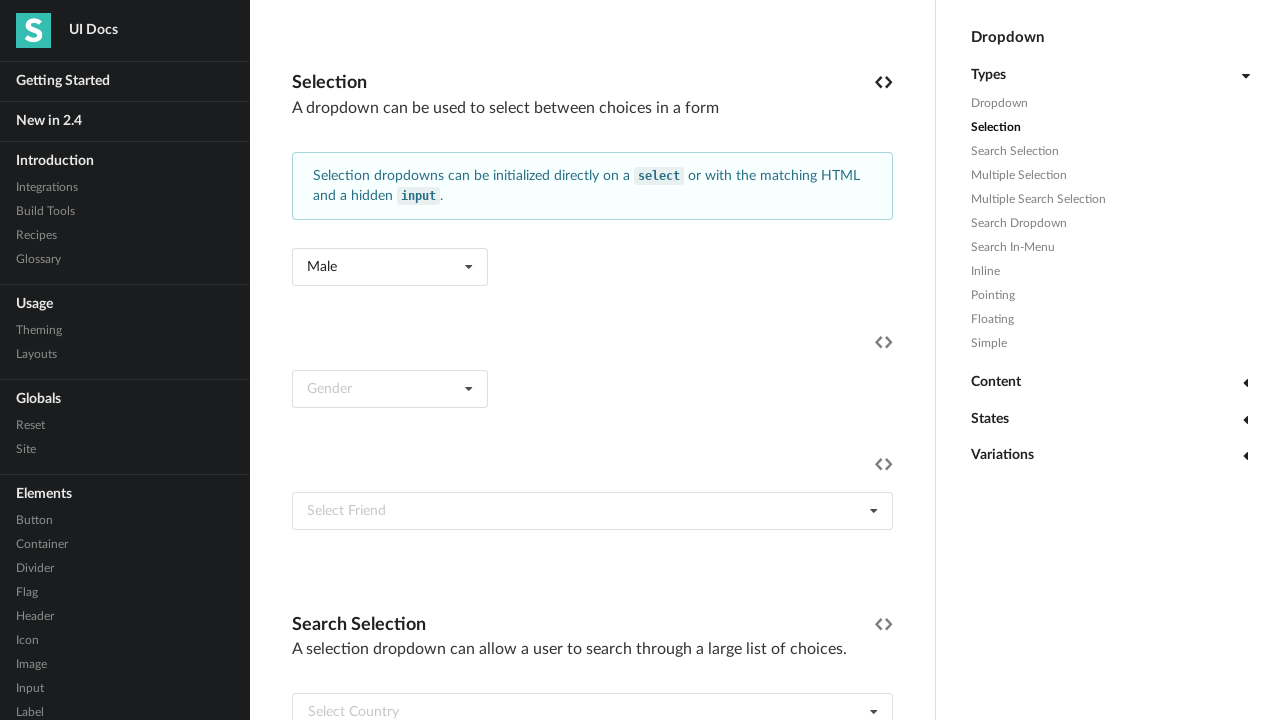